Opens the OrangeHRM demo website and maximizes the browser window, then waits briefly before closing

Starting URL: https://opensource-demo.orangehrmlive.com/

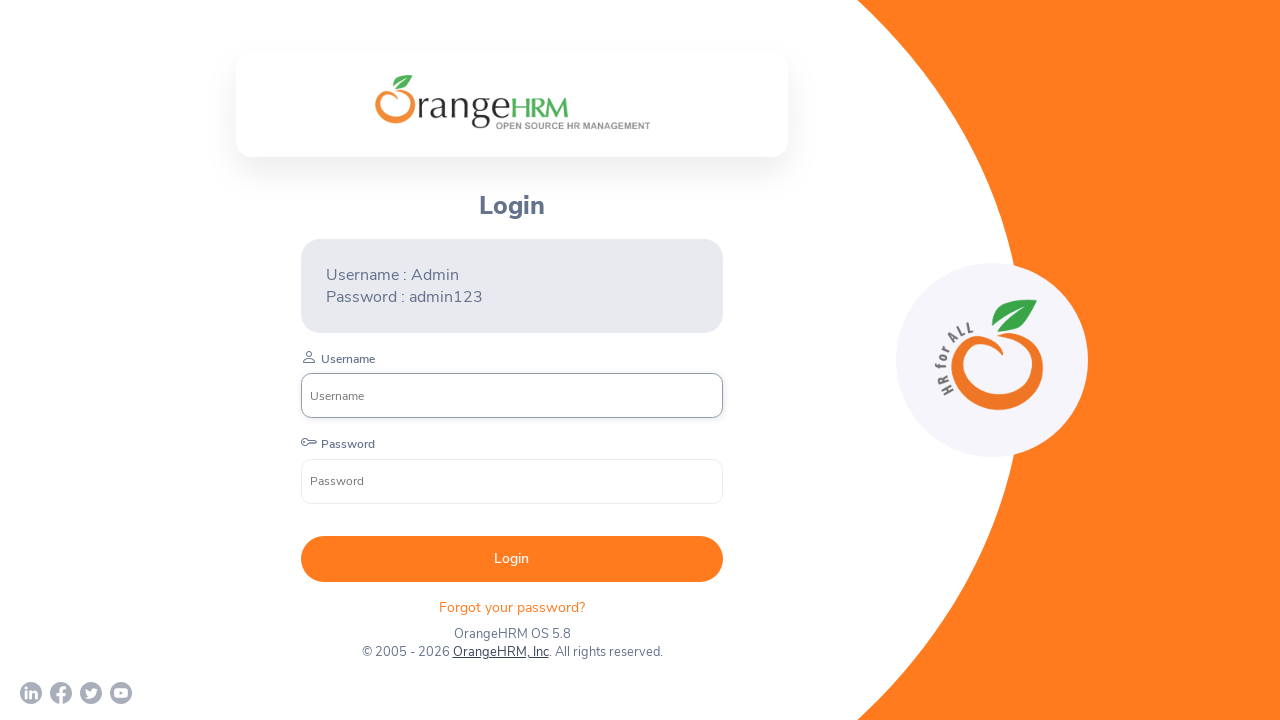

Waited for page to fully load (networkidle state)
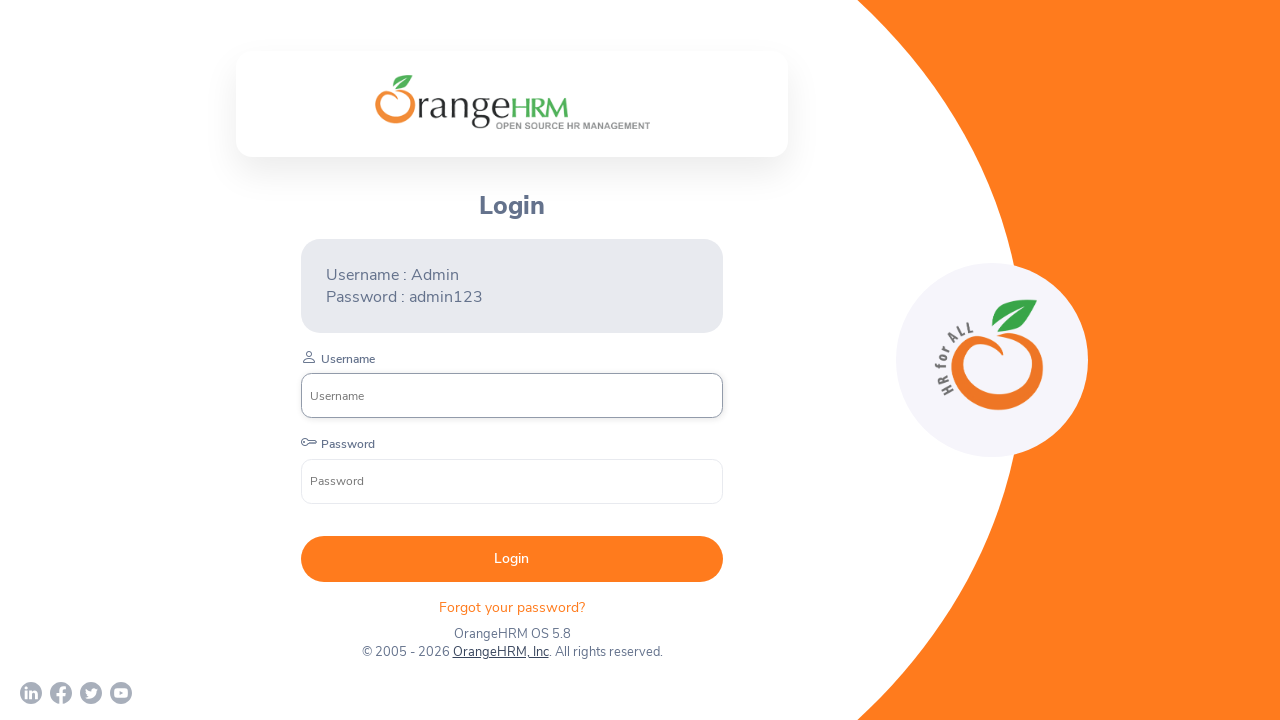

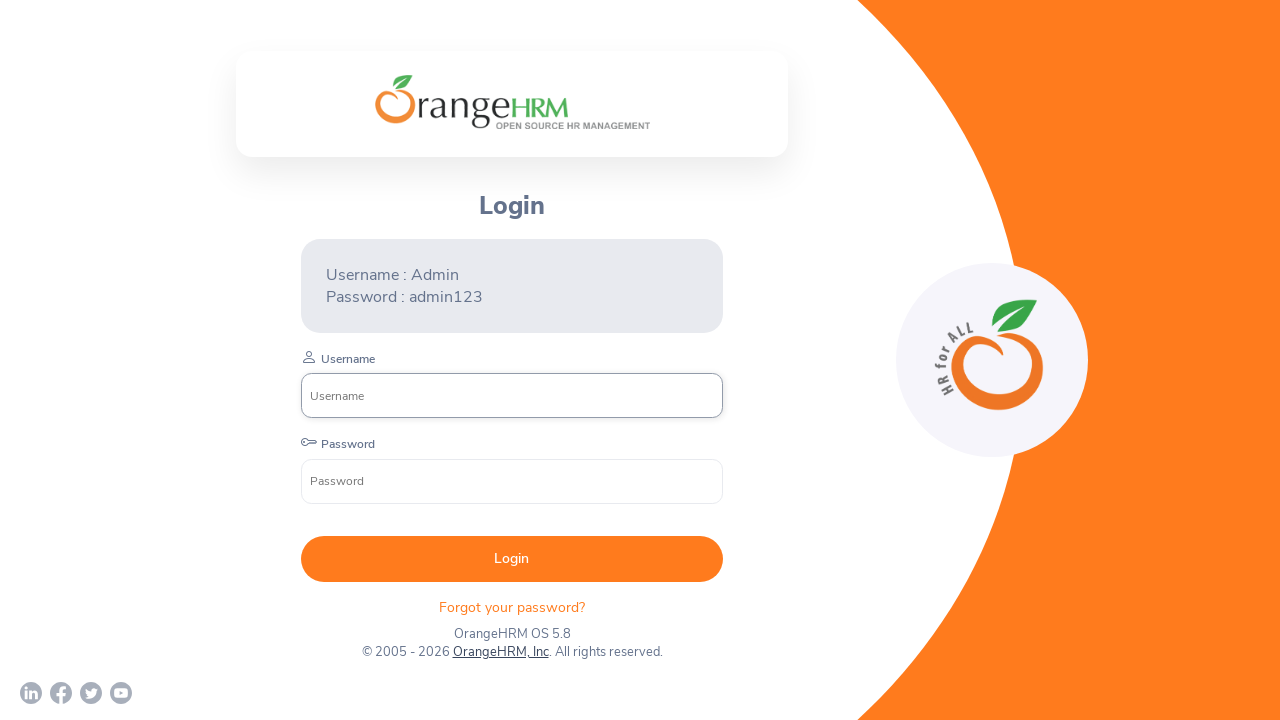